Tests dropdown selection functionality by selecting an option by visible text, and clicks a checkbox on the Selenium web form practice page.

Starting URL: https://www.selenium.dev/selenium/web/web-form.html

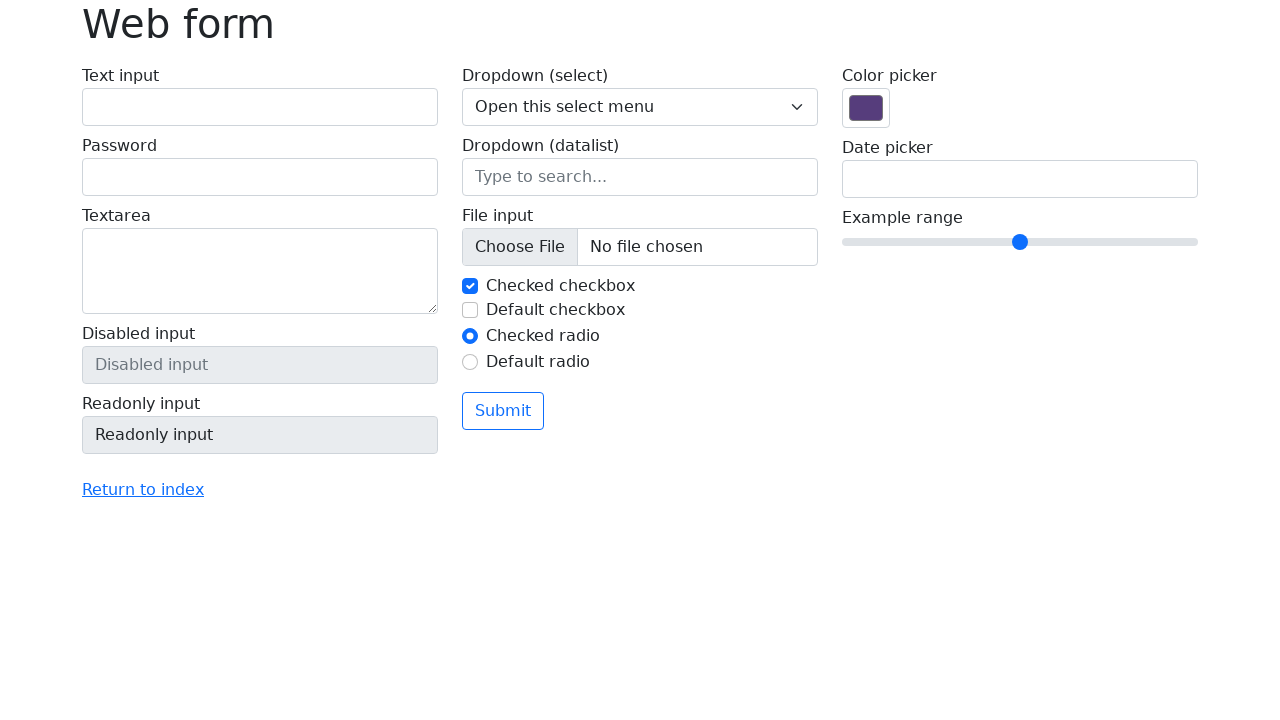

Selected 'Two' from the dropdown by visible text on select[name='my-select']
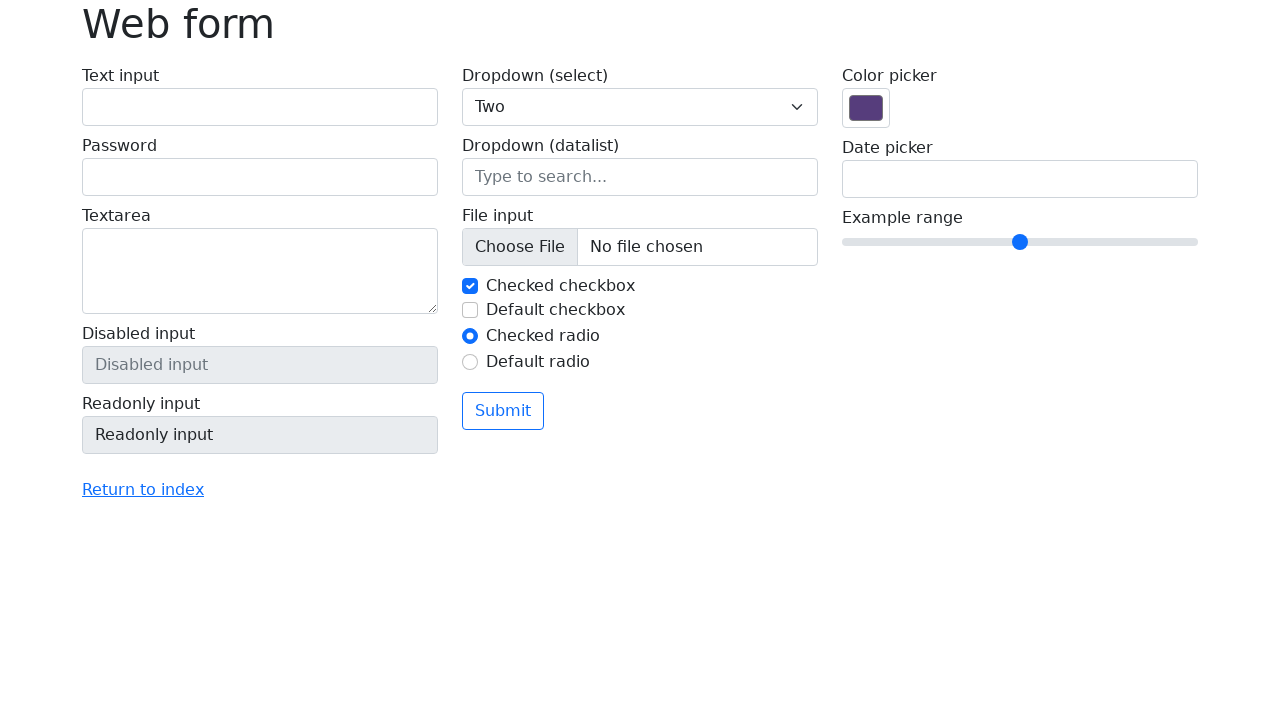

Verified that the select dropdown is enabled
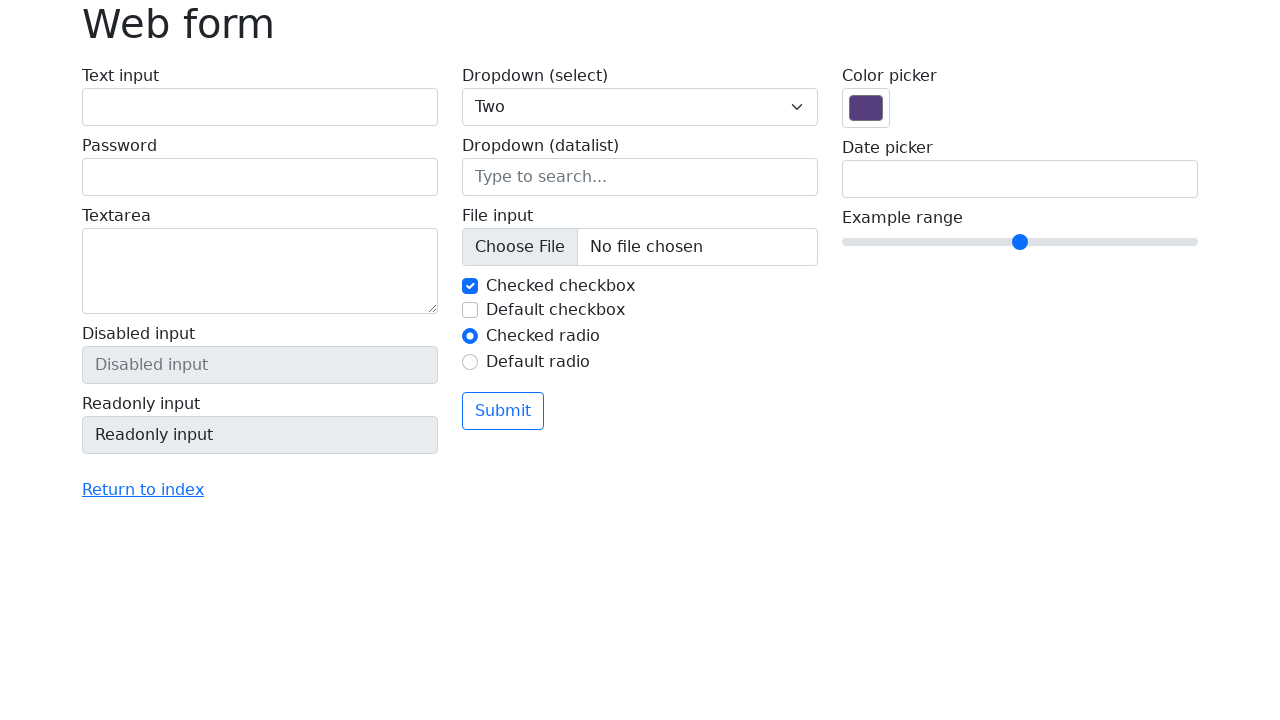

Verified that the disabled input field is not enabled
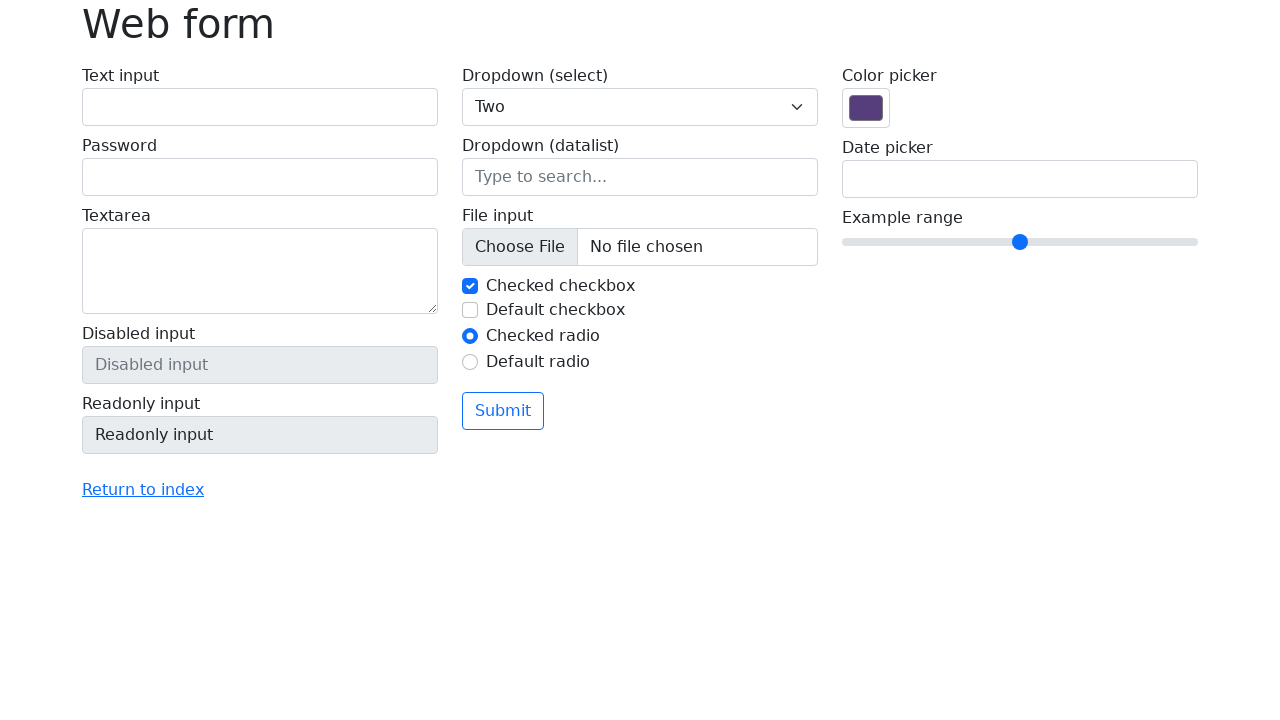

Clicked the second checkbox at (470, 310) on #my-check-2
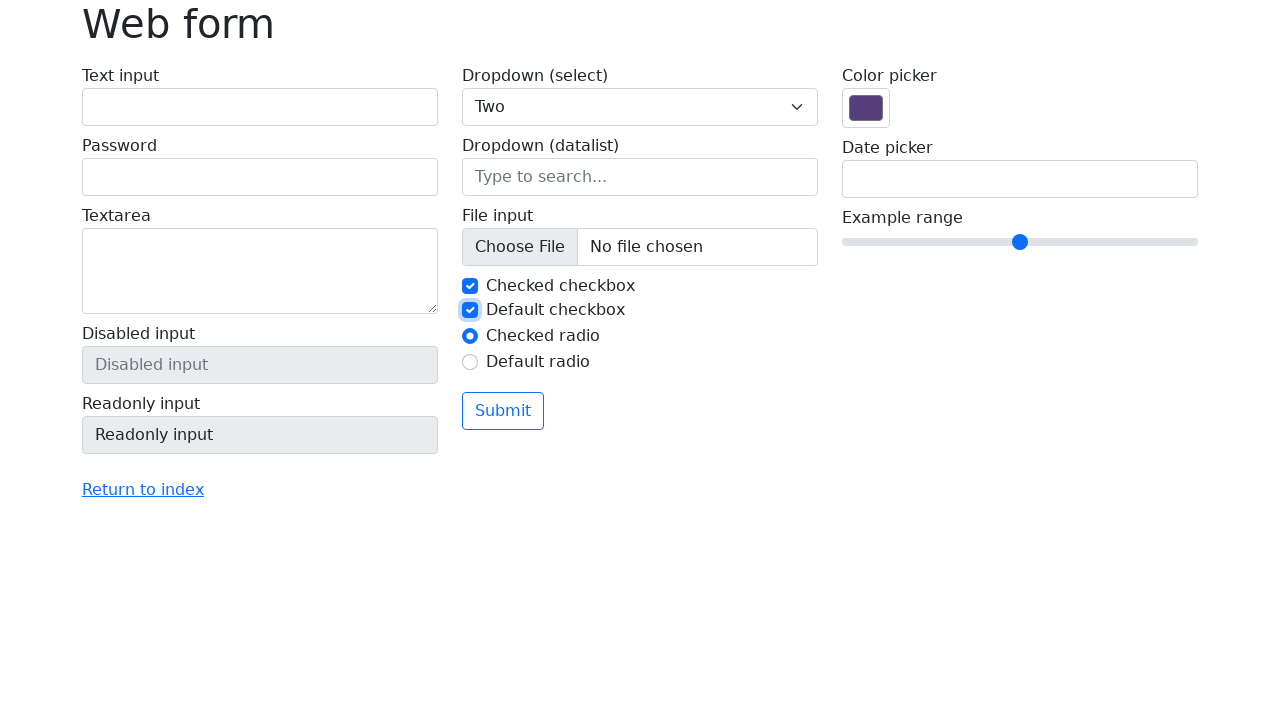

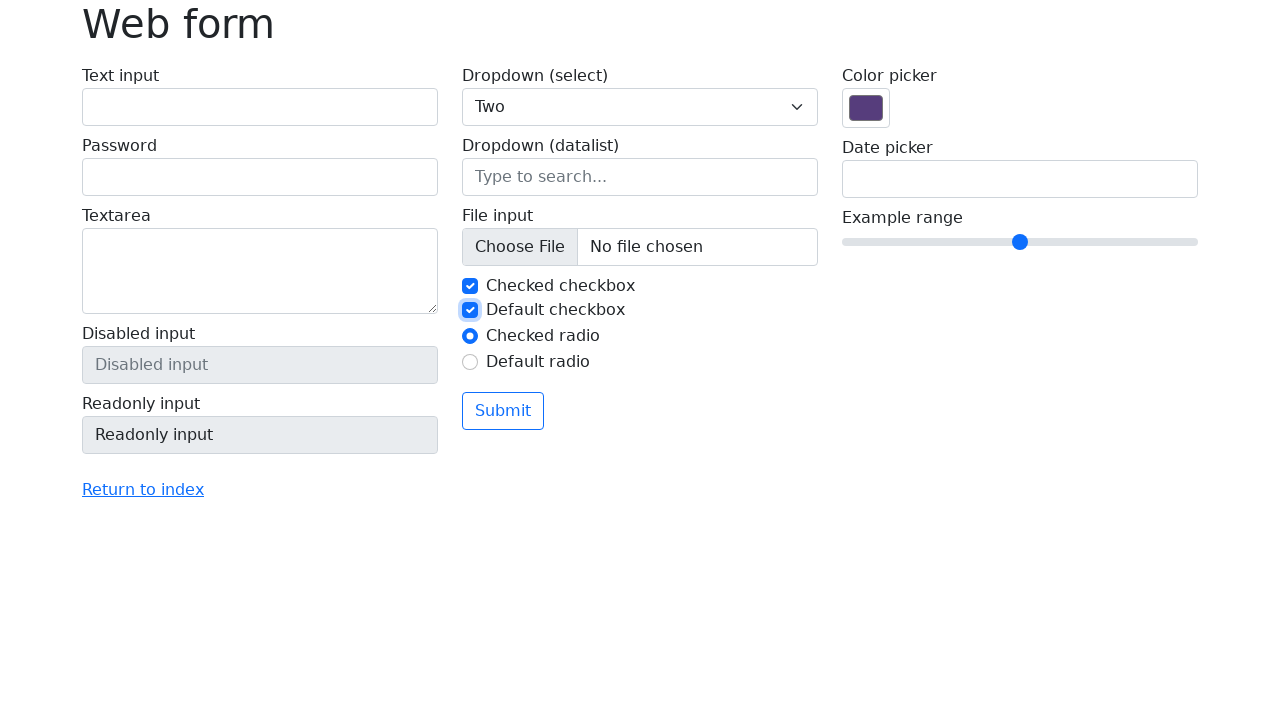